Tests JavaScript prompt alert handling by clicking a button to trigger a prompt, entering text into the prompt dialog, and accepting it.

Starting URL: http://the-internet.herokuapp.com/javascript_alerts

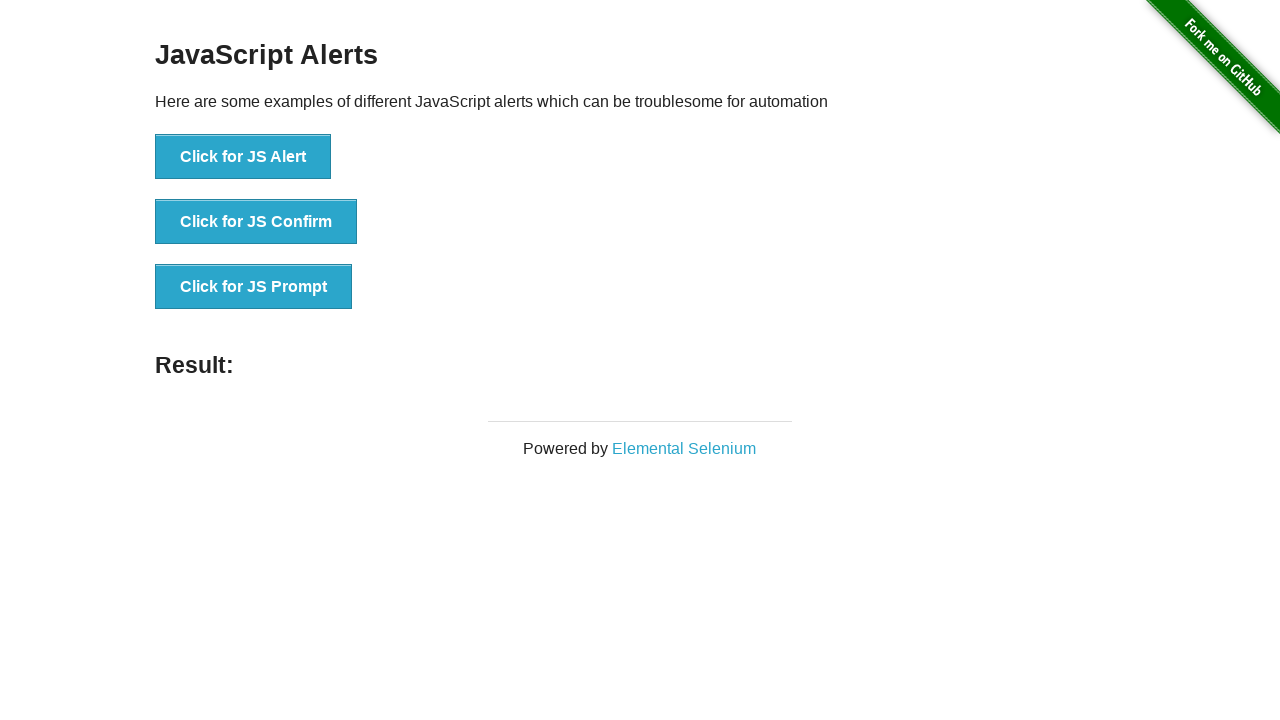

Clicked JS Prompt button to trigger the prompt dialog at (254, 287) on button[onclick='jsPrompt()']
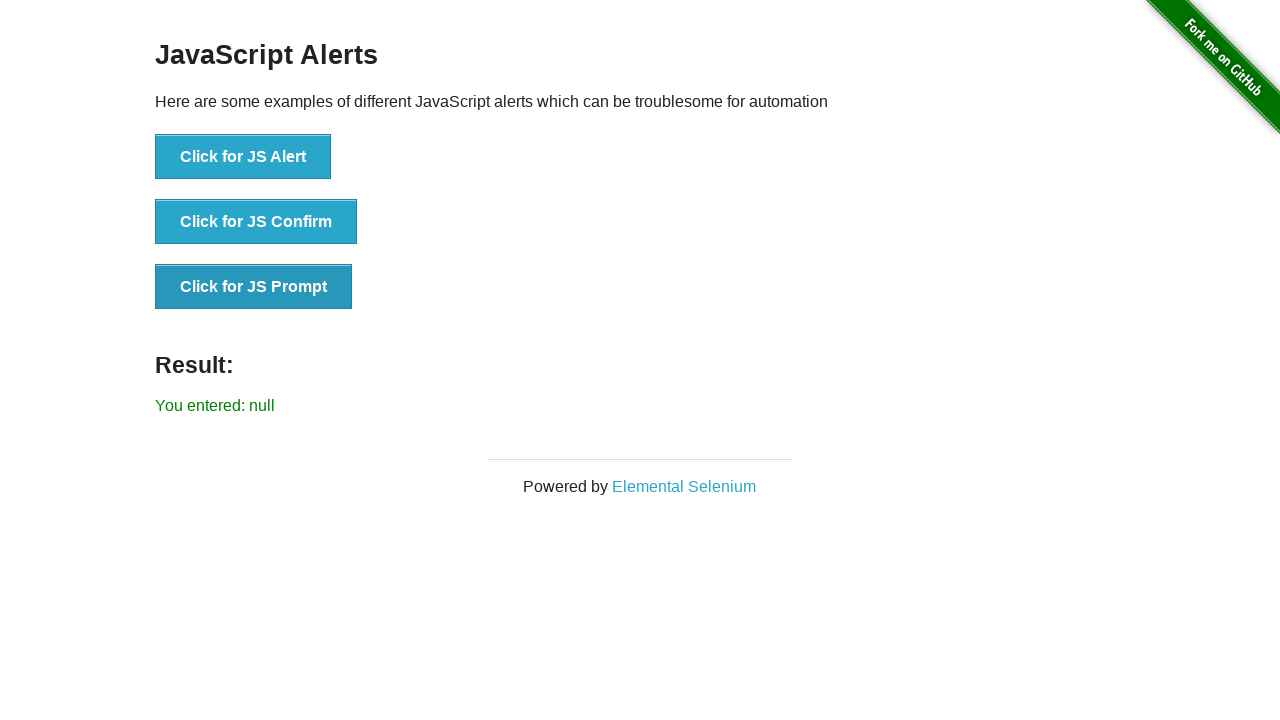

Set up dialog handler to accept prompt with text 'Hello'
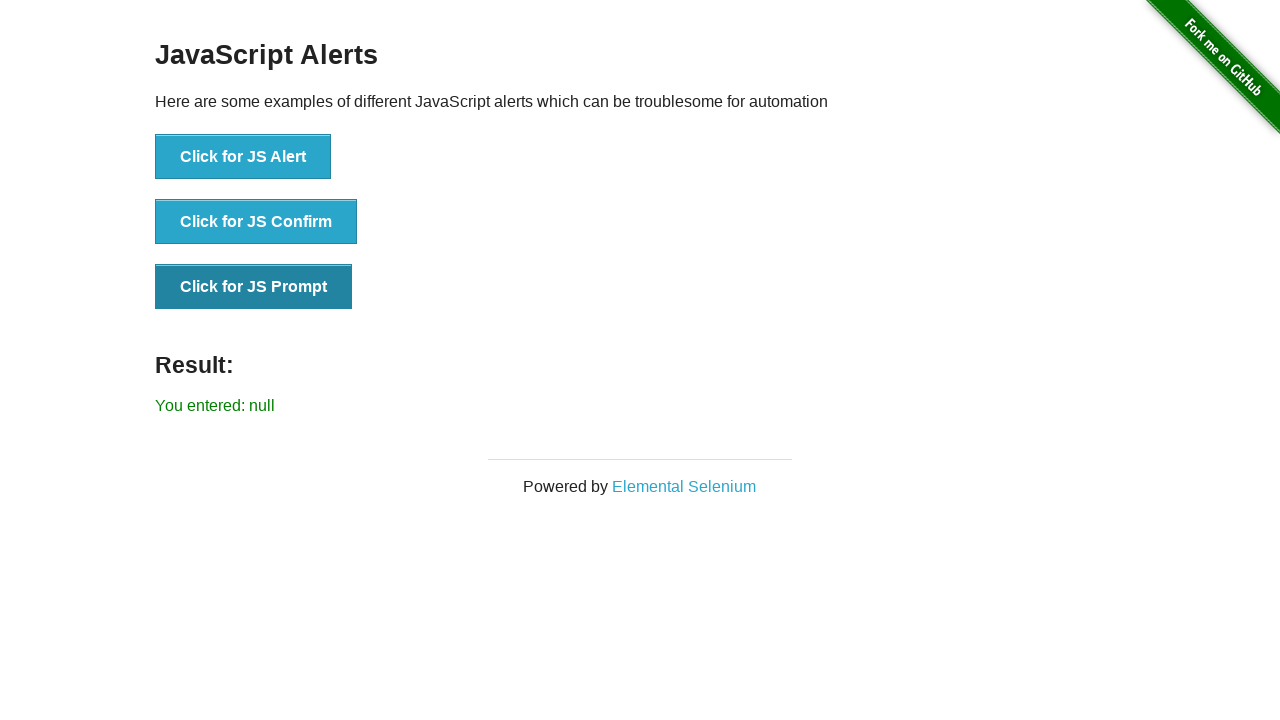

Clicked JS Prompt button again to trigger the prompt with handler active at (254, 287) on button[onclick='jsPrompt()']
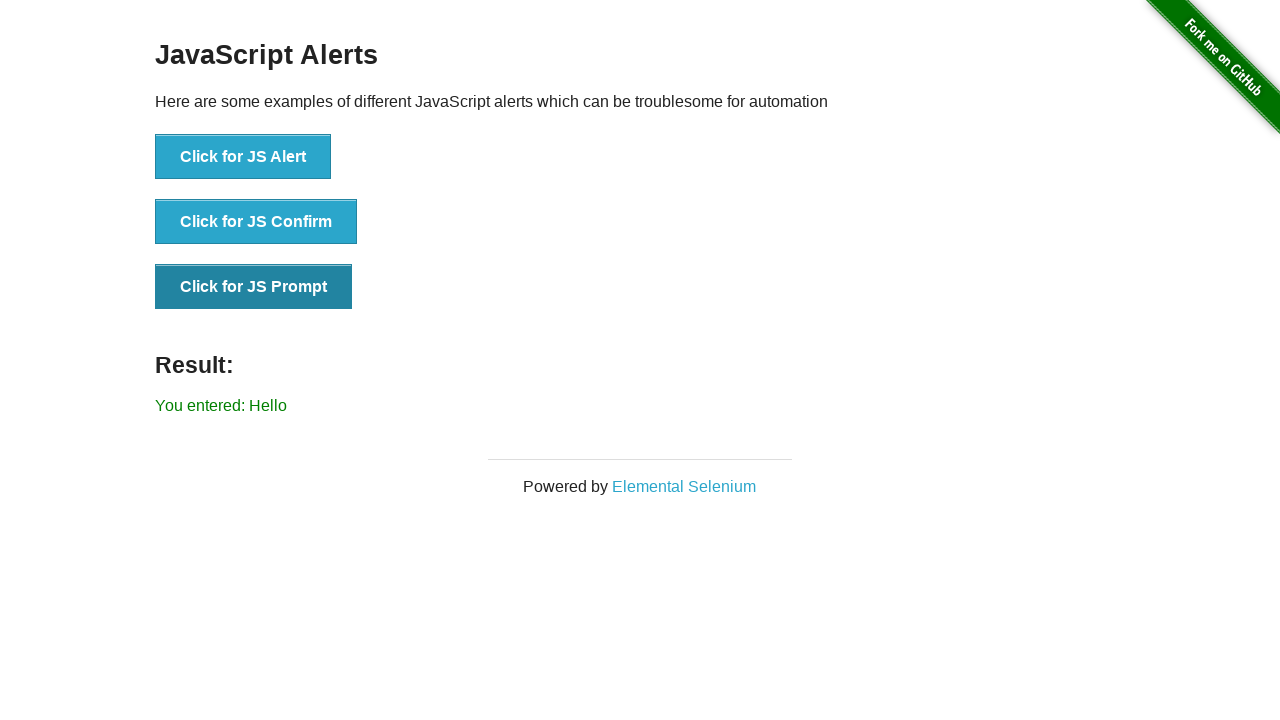

Result element loaded after prompt was accepted
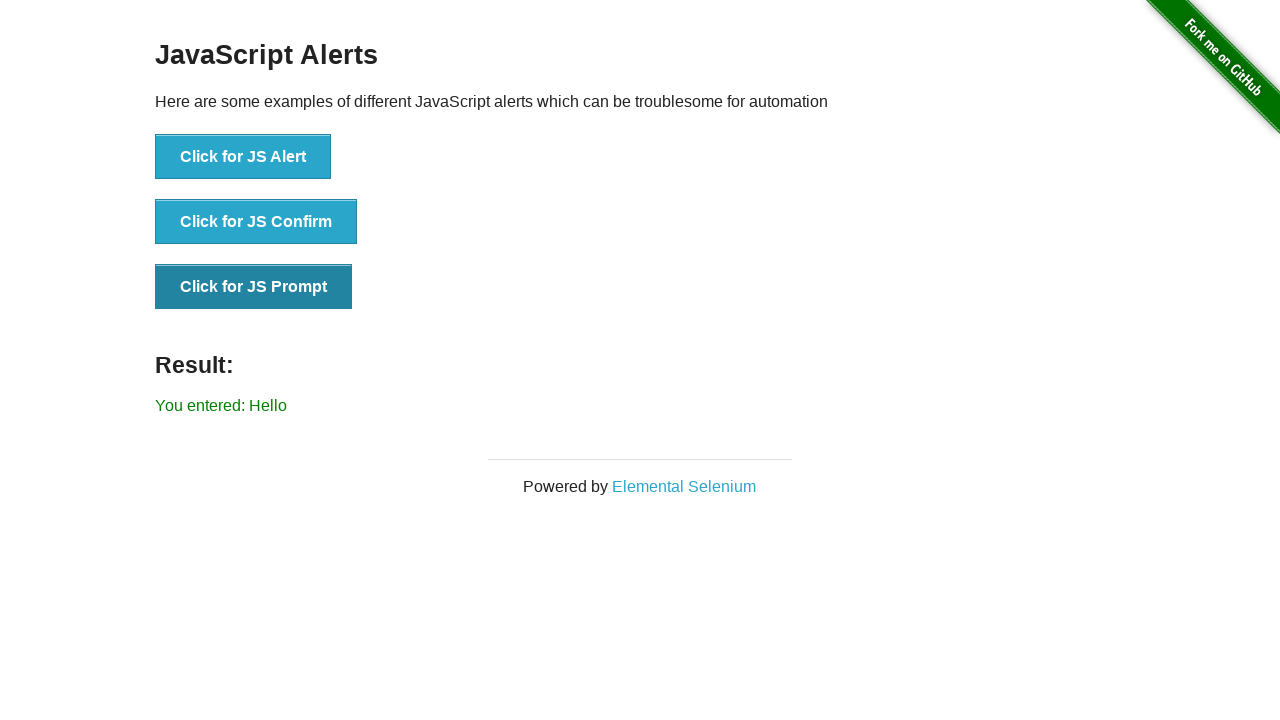

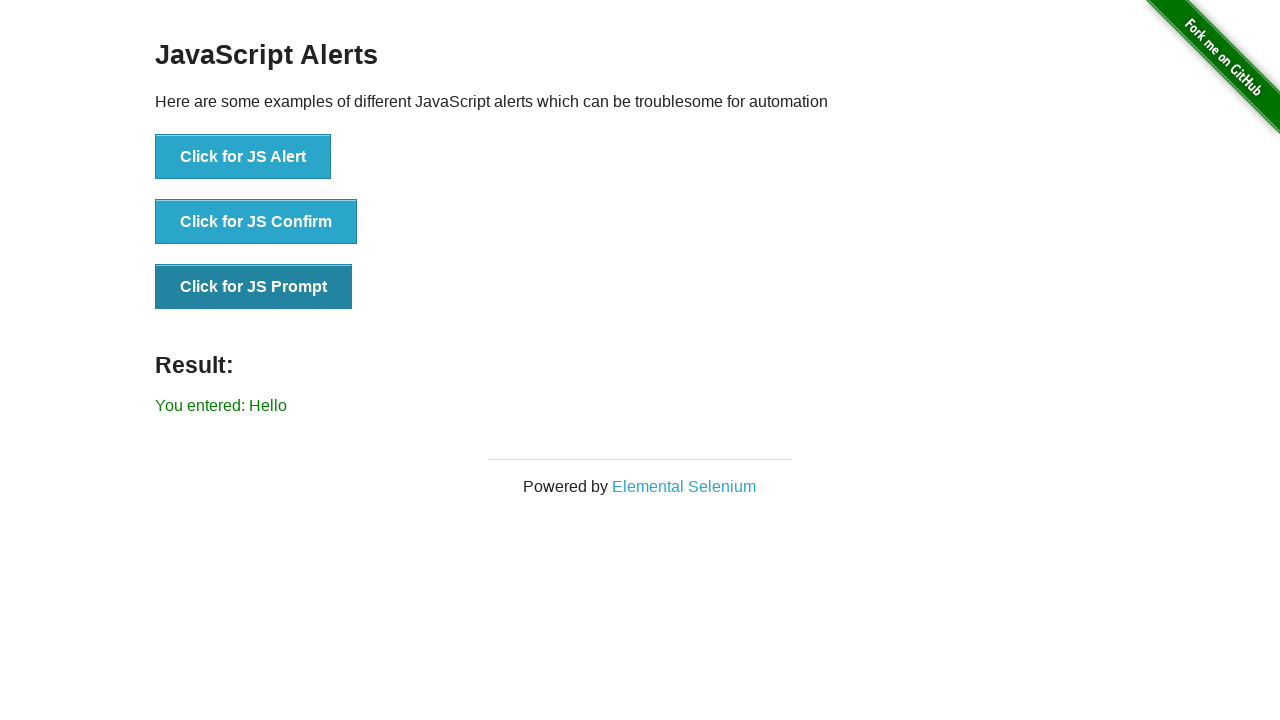